Fills out and submits a practice form with various input types including text fields, email, password, checkbox, dropdown, radio button, and date picker

Starting URL: https://rahulshettyacademy.com/angularpractice/

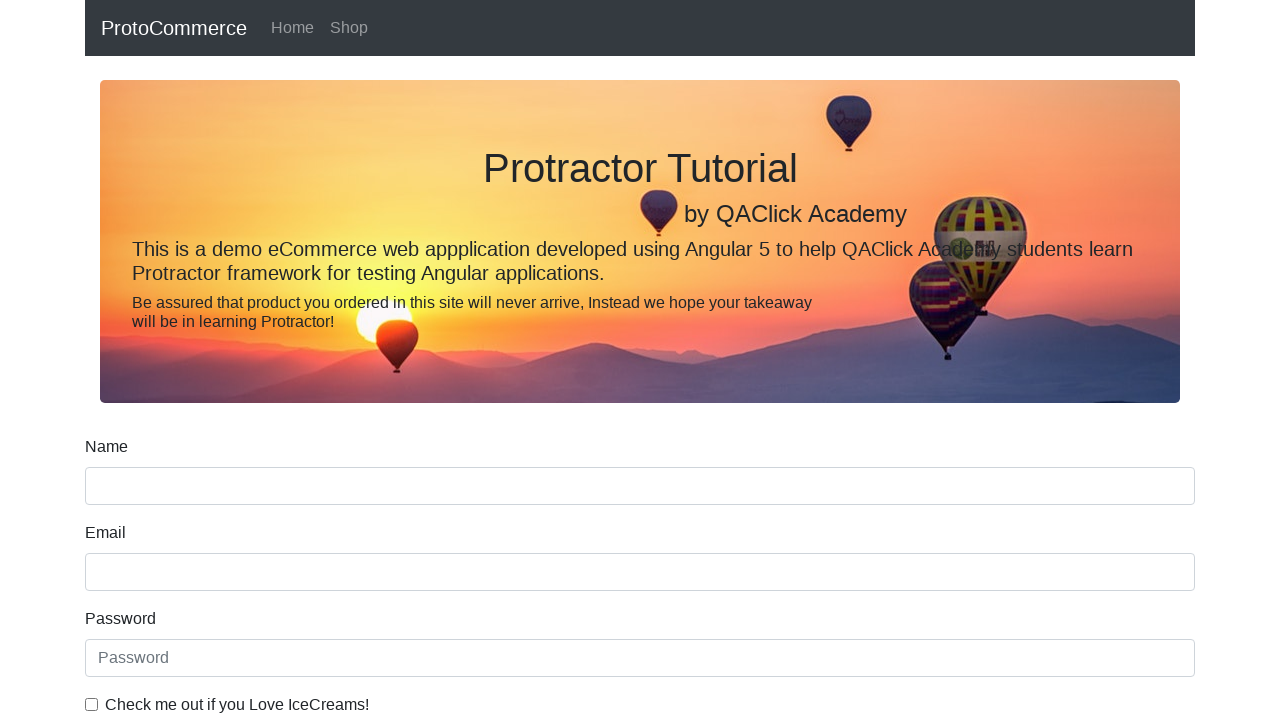

Filled name field with 'Rahul Shetty' on div[class='form-group'] input[name='name']
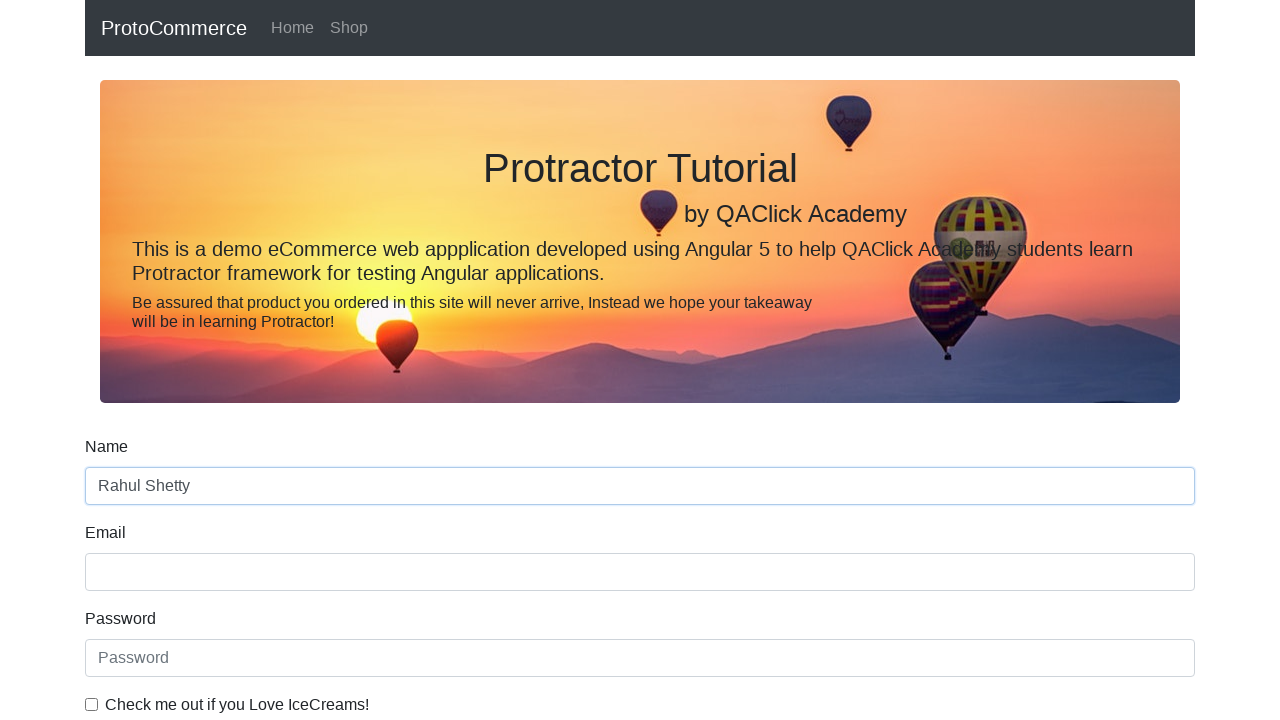

Filled email field with 'rahulshettyacademy@gmail.com' on input[name='email']
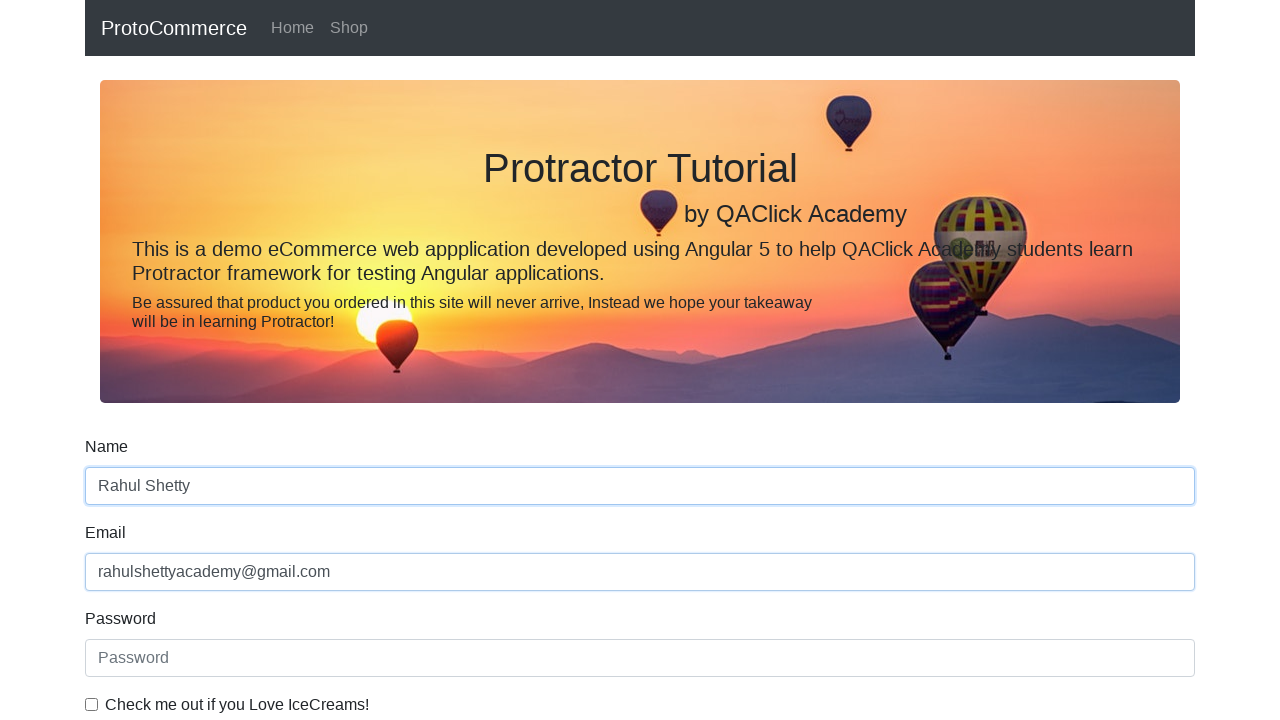

Filled password field with 'rahulshettyacademy' on #exampleInputPassword1
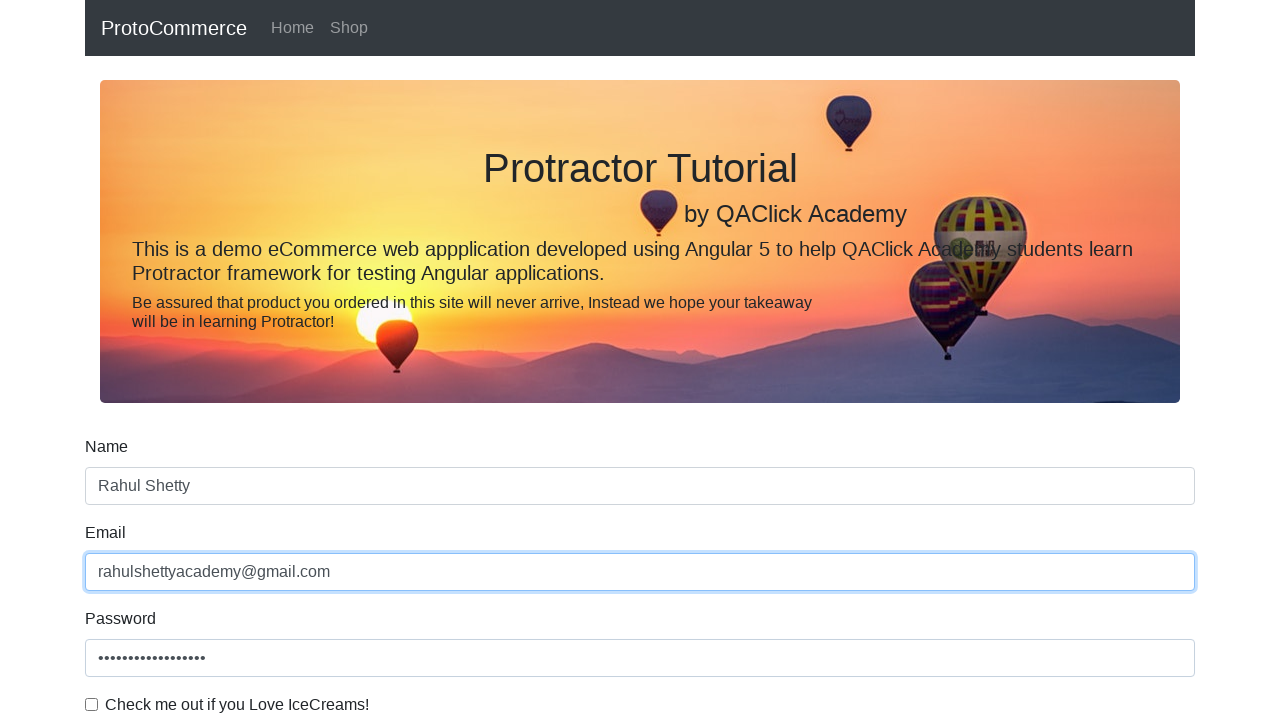

Checked the checkbox for terms and conditions at (92, 704) on #exampleCheck1
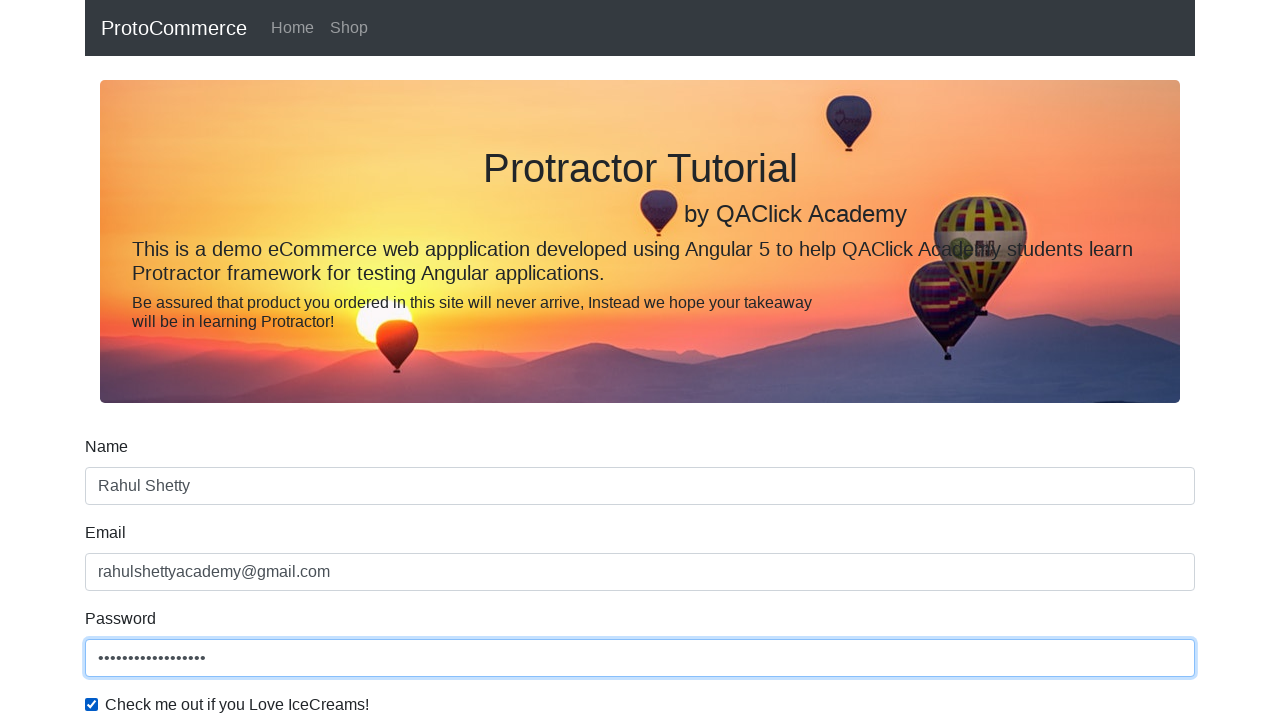

Selected 'Female' from gender dropdown on #exampleFormControlSelect1
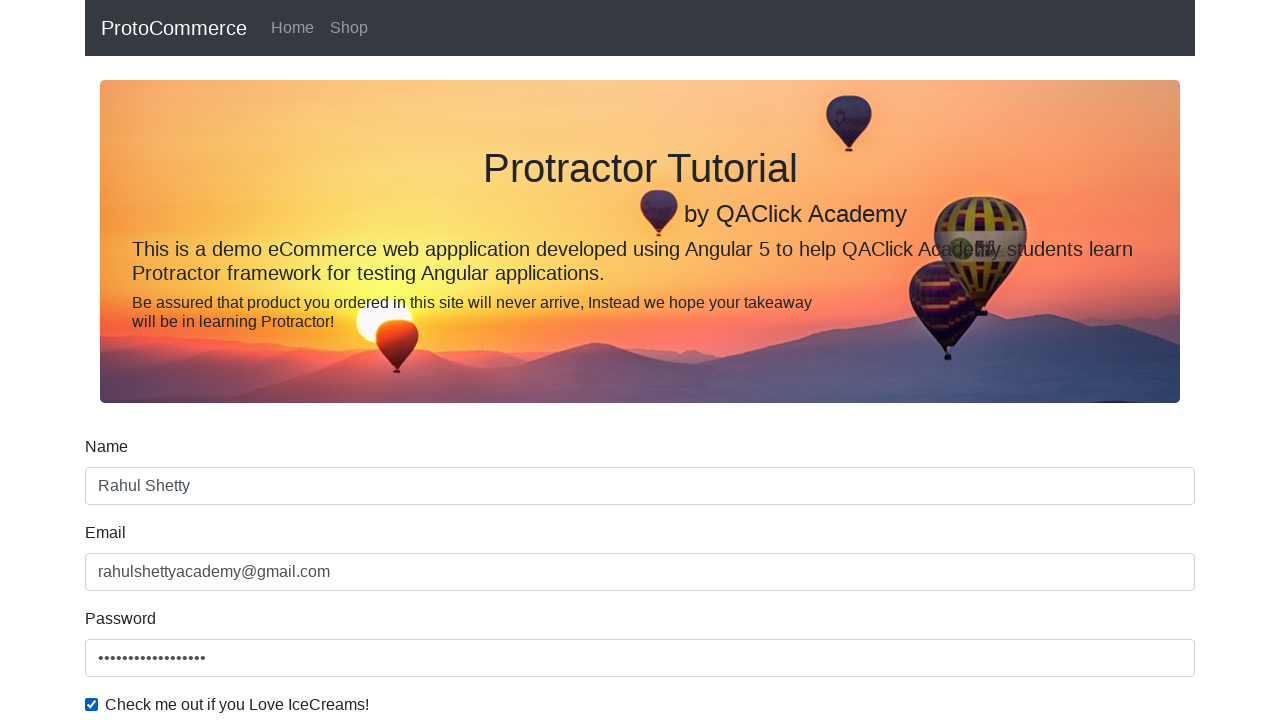

Selected radio button option 1 at (238, 360) on xpath=//input[@id='inlineRadio1']
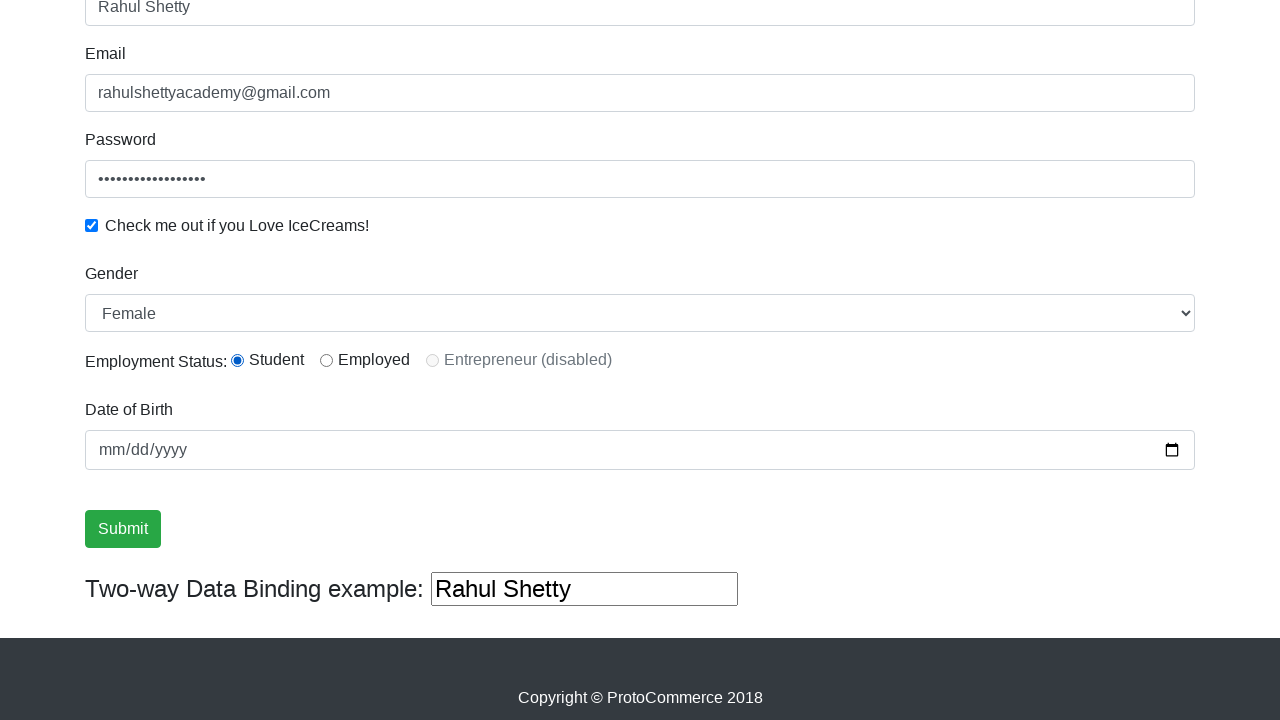

Filled date field with '2022-12-23' on input[type='date']
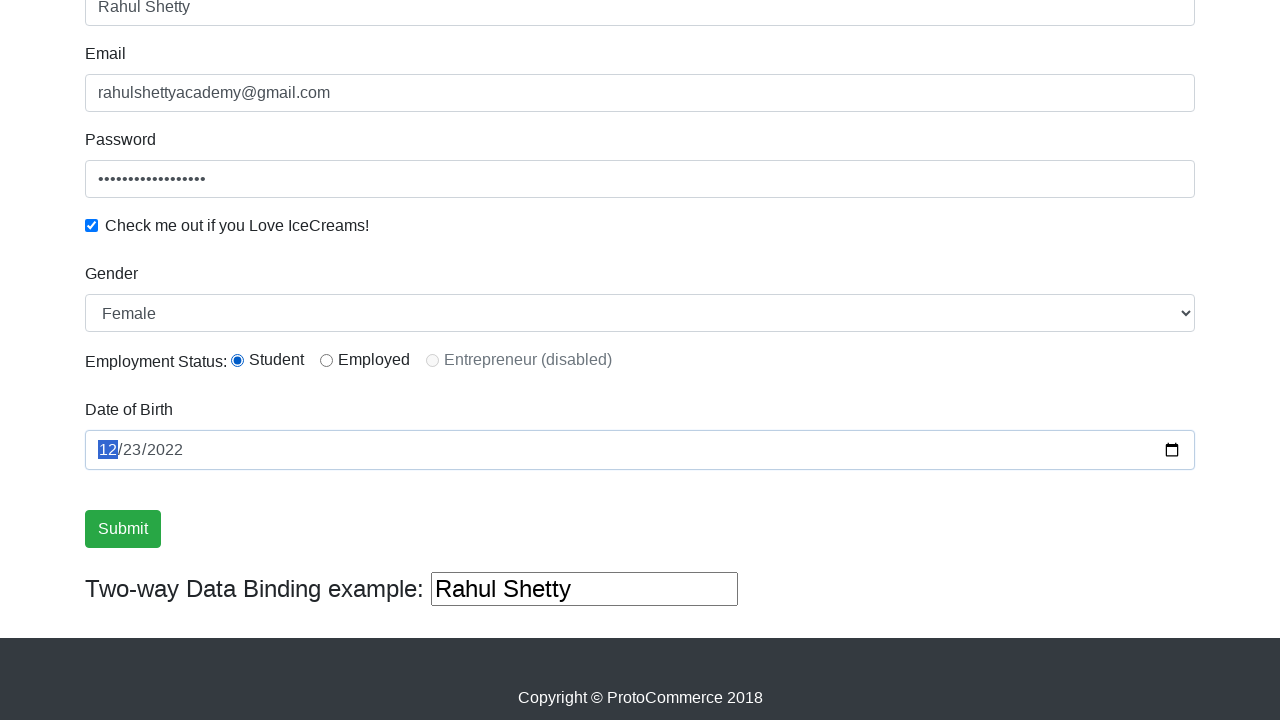

Clicked Submit button to submit the form at (123, 529) on input[value='Submit']
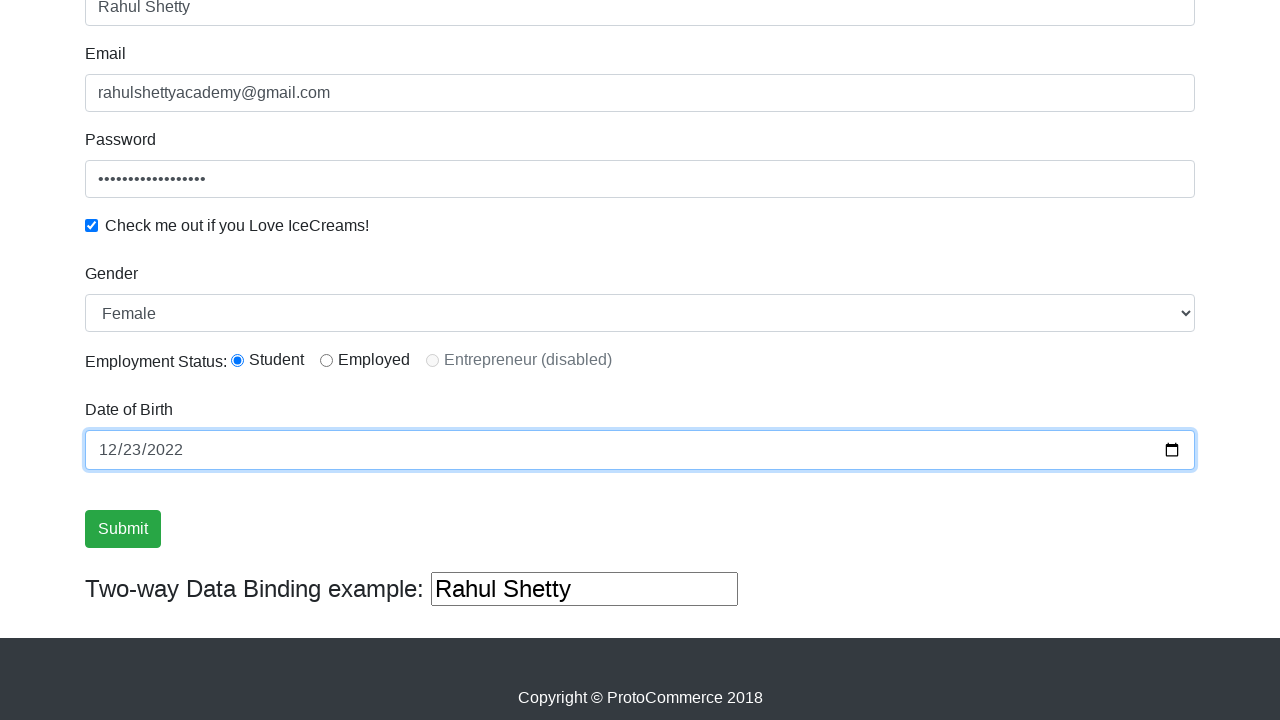

Success message appeared after form submission
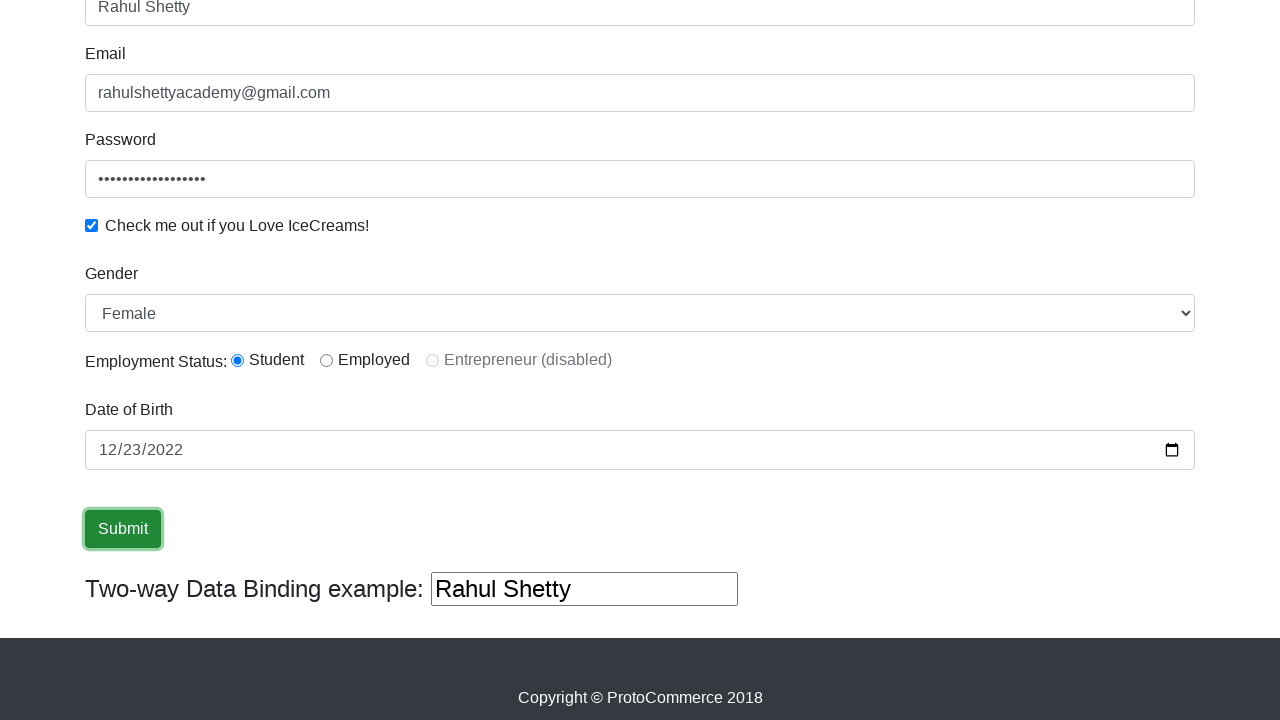

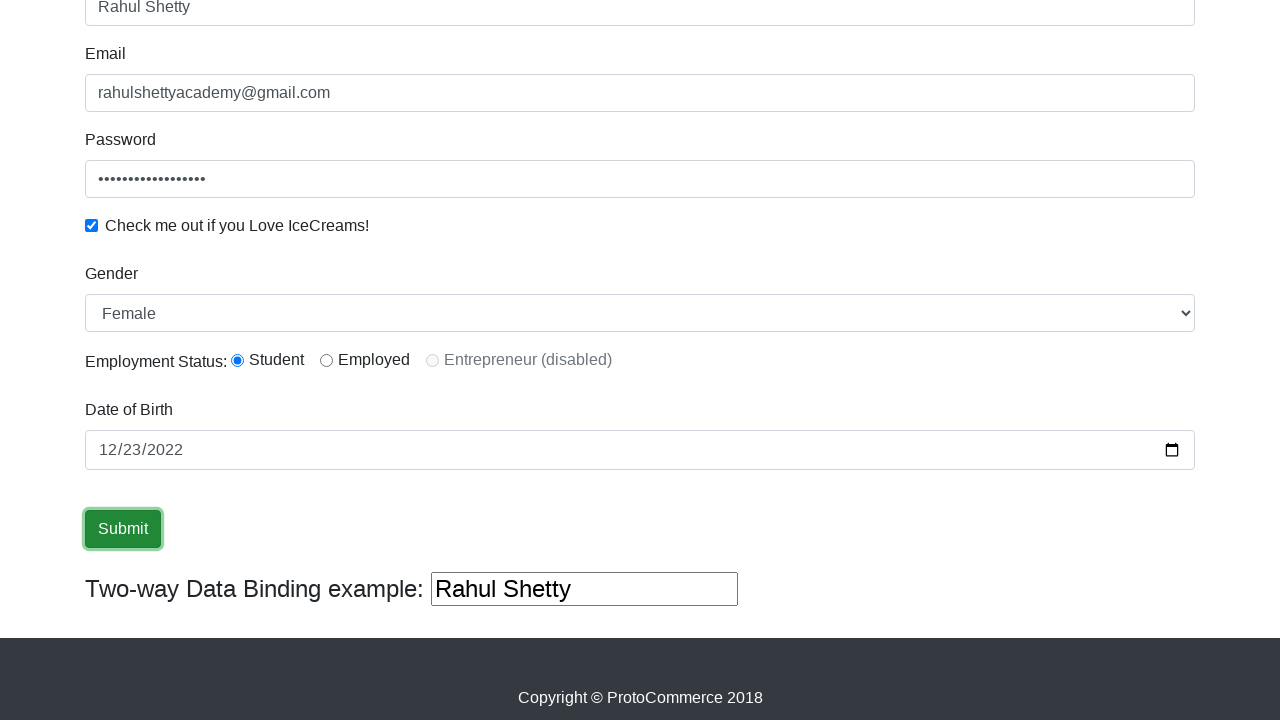